Tests product search and add-to-cart functionality on a grocery store practice site by searching for "ca", then adding multiple products to the cart including clicking on specific products and finding Cashews to add.

Starting URL: https://rahulshettyacademy.com/seleniumPractise/#/

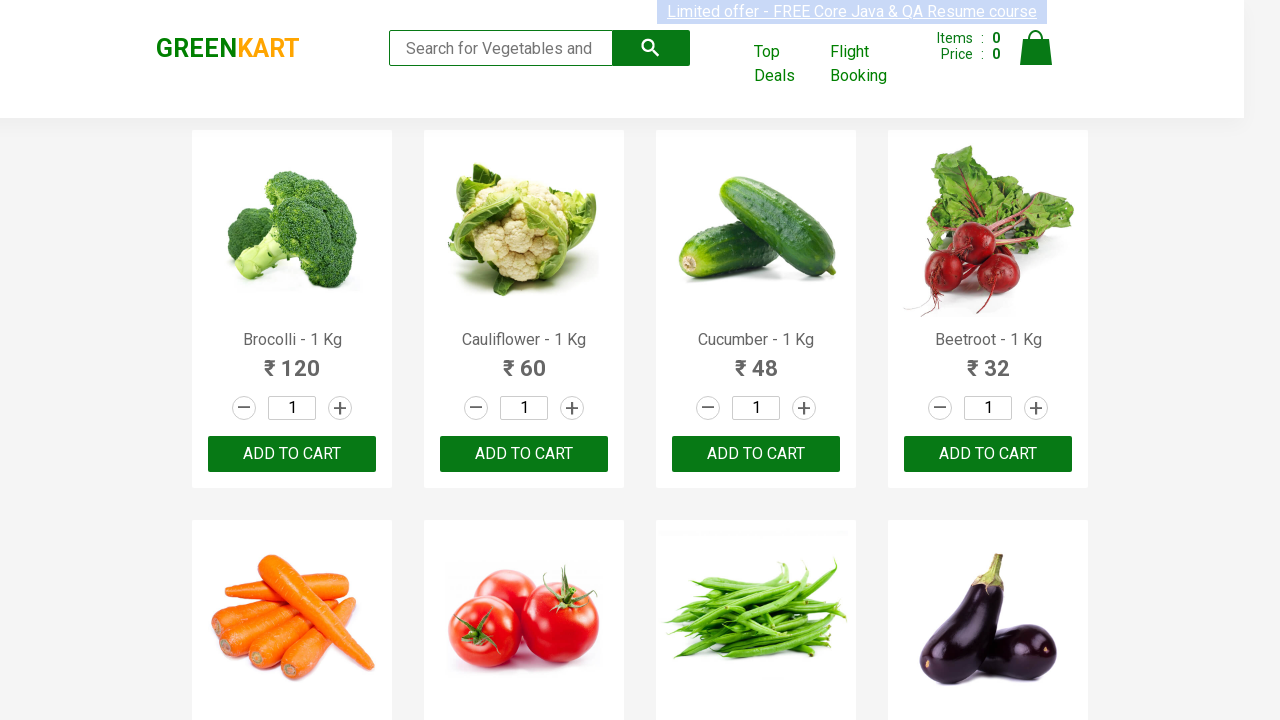

Typed 'ca' in the search box to filter products on .search-keyword
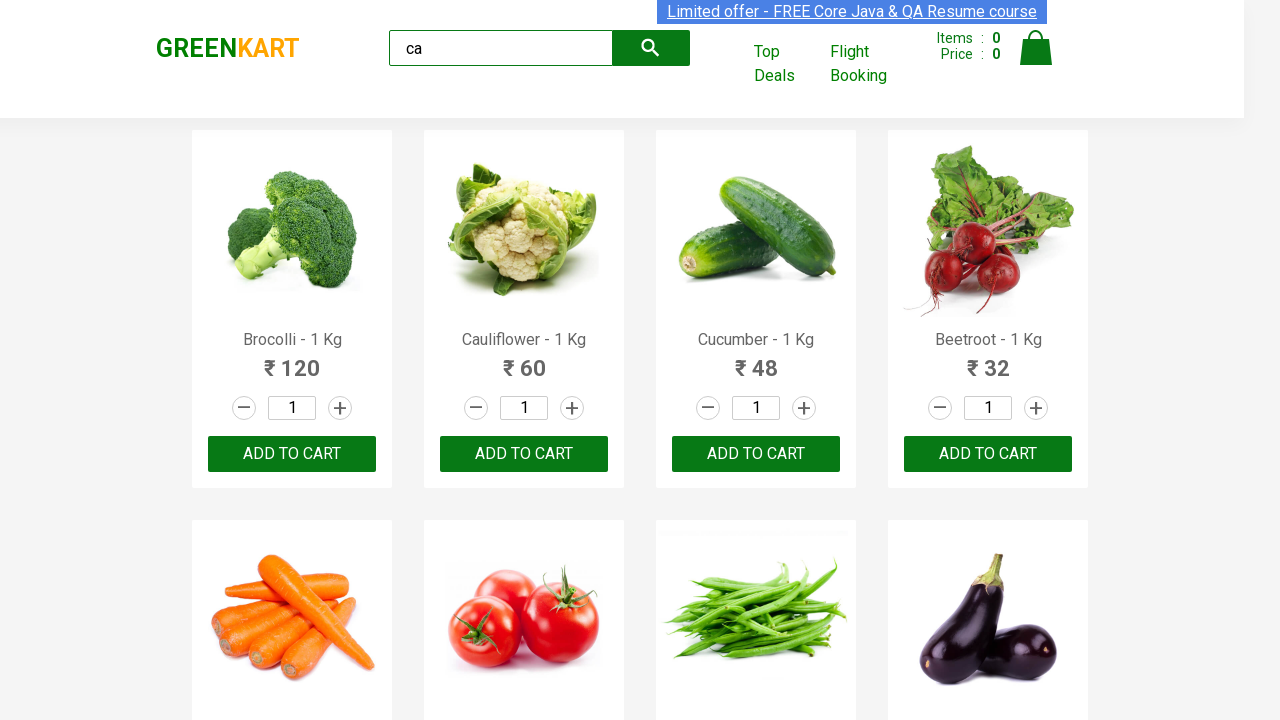

Waited 2 seconds for products to load after search
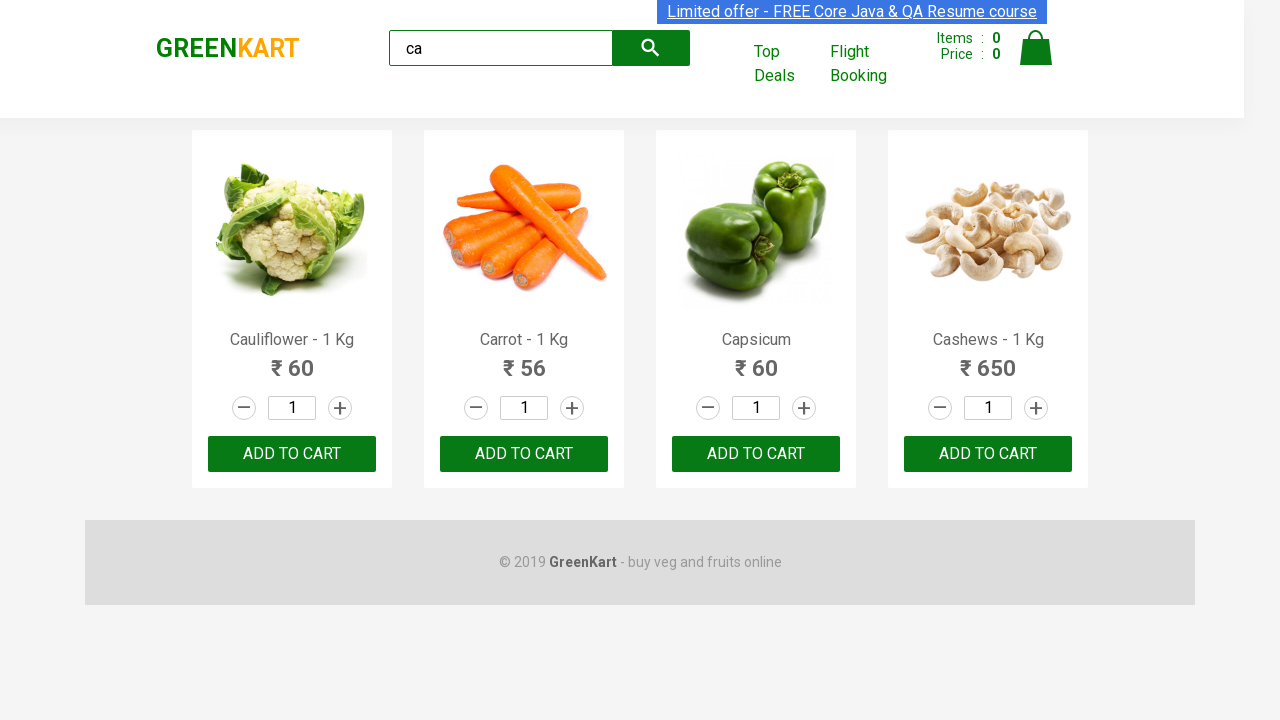

Products container became visible
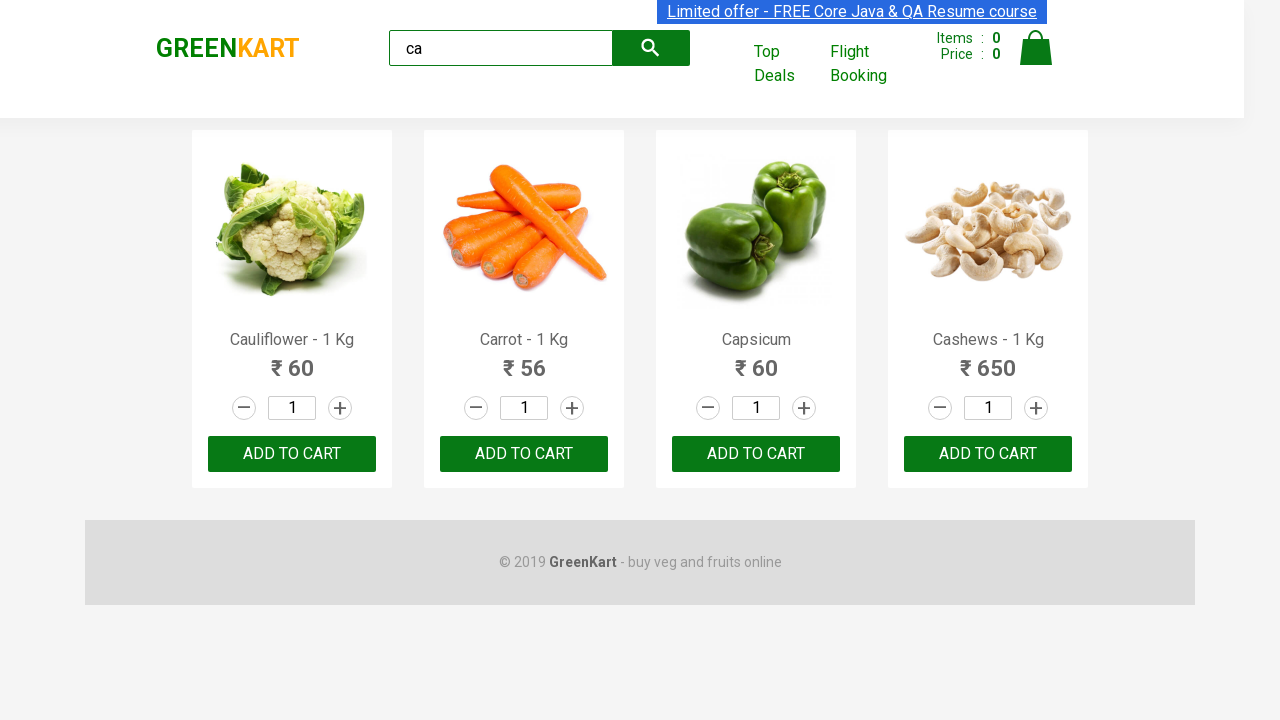

Clicked add to cart on the 3rd product using nth-child selector at (756, 454) on :nth-child(3) > .product-action > button
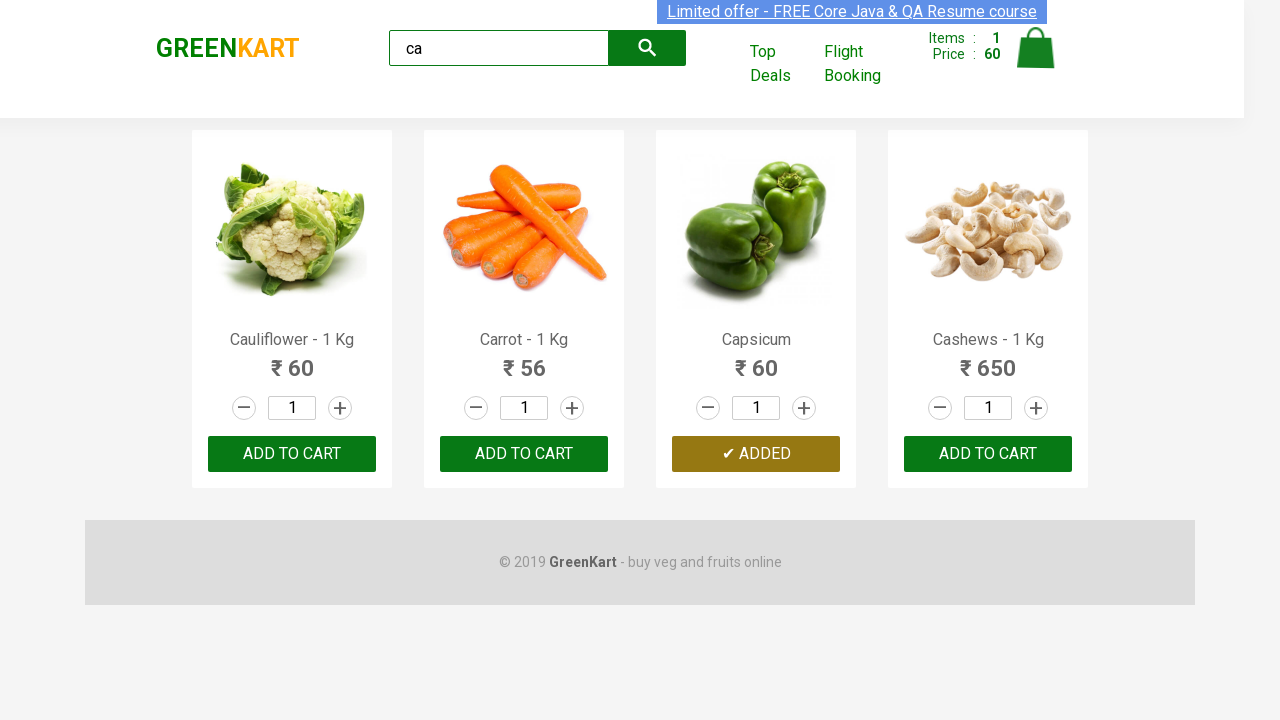

Clicked ADD TO CART button on the 3rd product in the list at (756, 454) on .products .product >> nth=2 >> button:has-text('ADD TO CART')
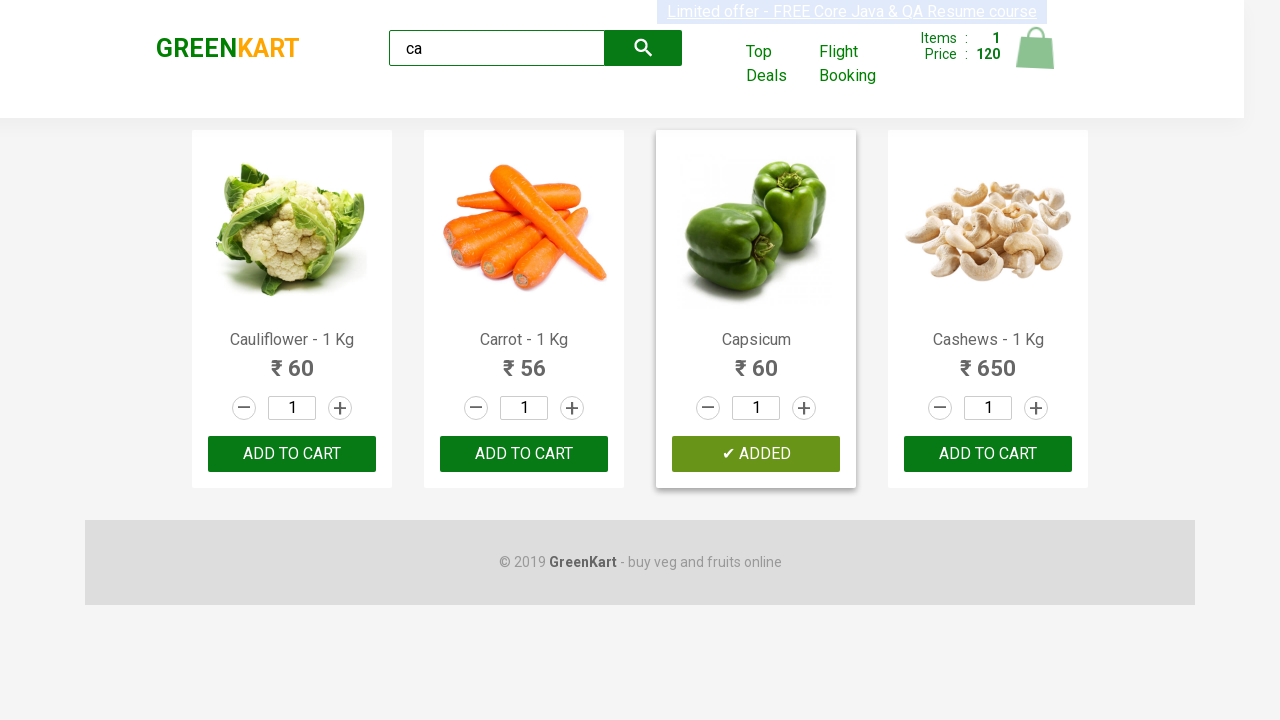

Found Cashews product and clicked add to cart button at (988, 454) on .products .product >> nth=3 >> button
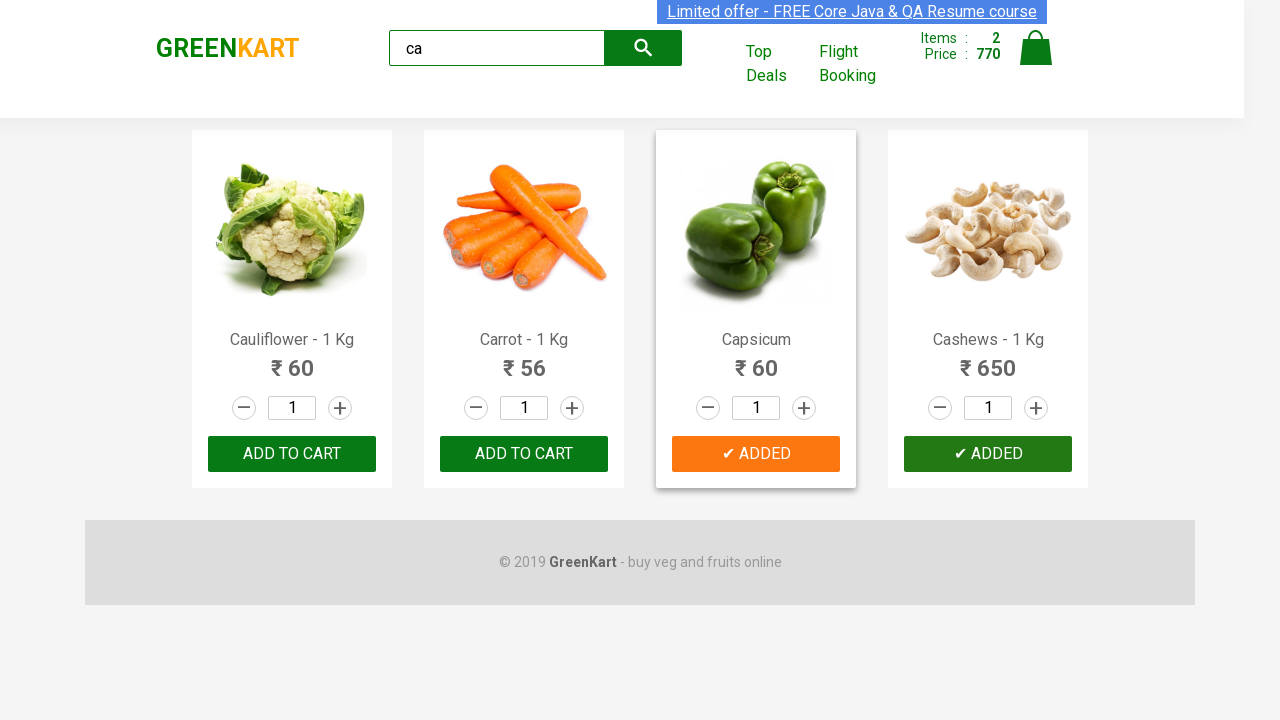

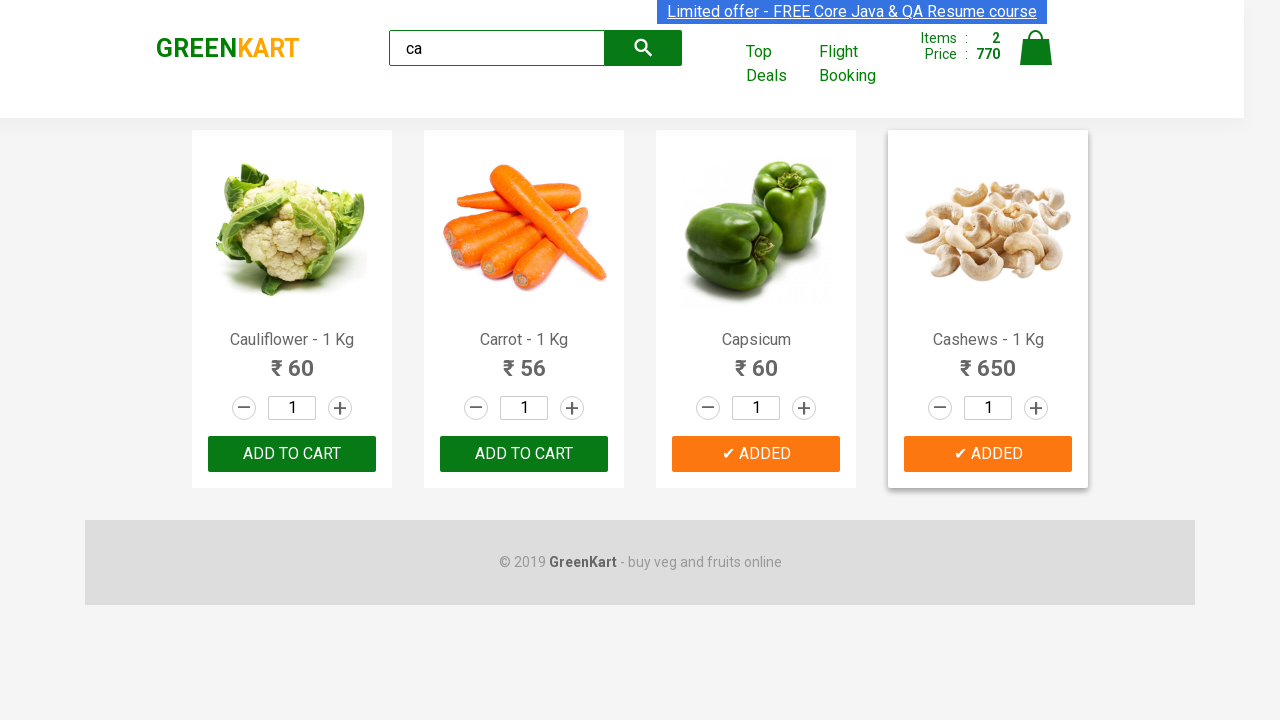